Tests the Horizontal Slider page by moving the slider from its initial position of 0 to position 3 using keyboard arrow keys.

Starting URL: https://the-internet.herokuapp.com/horizontal_slider

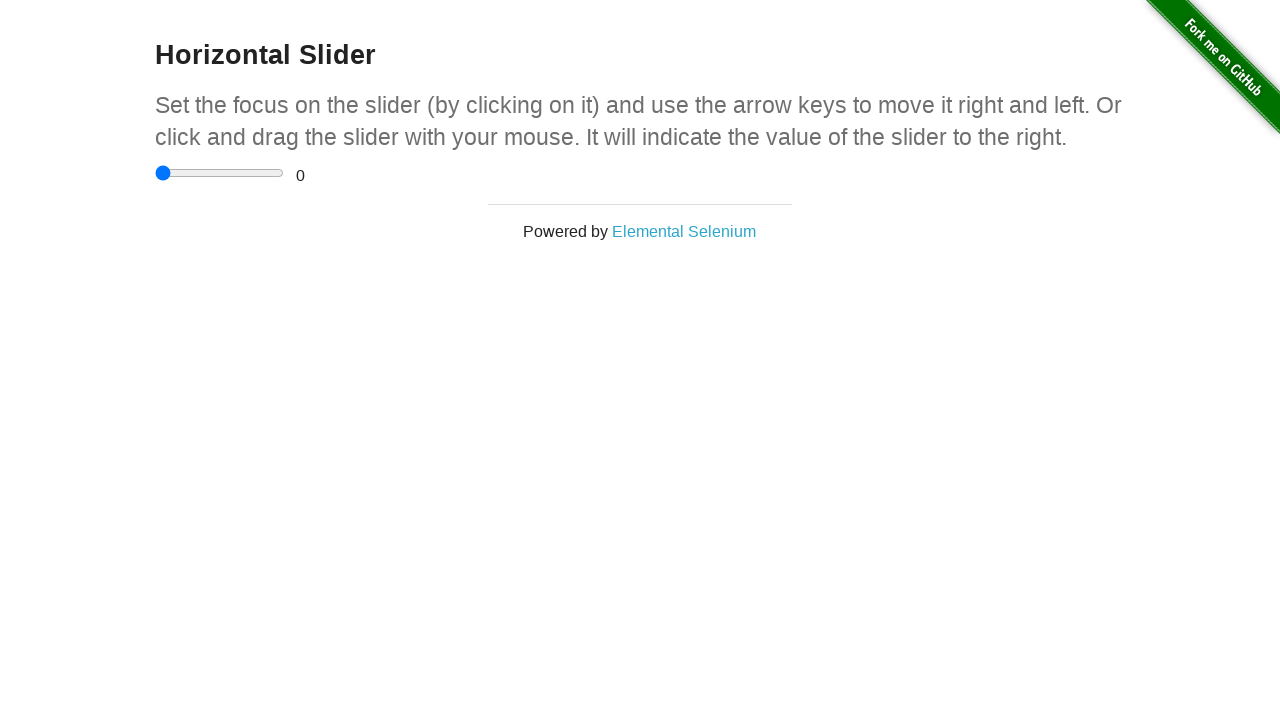

Located page header element
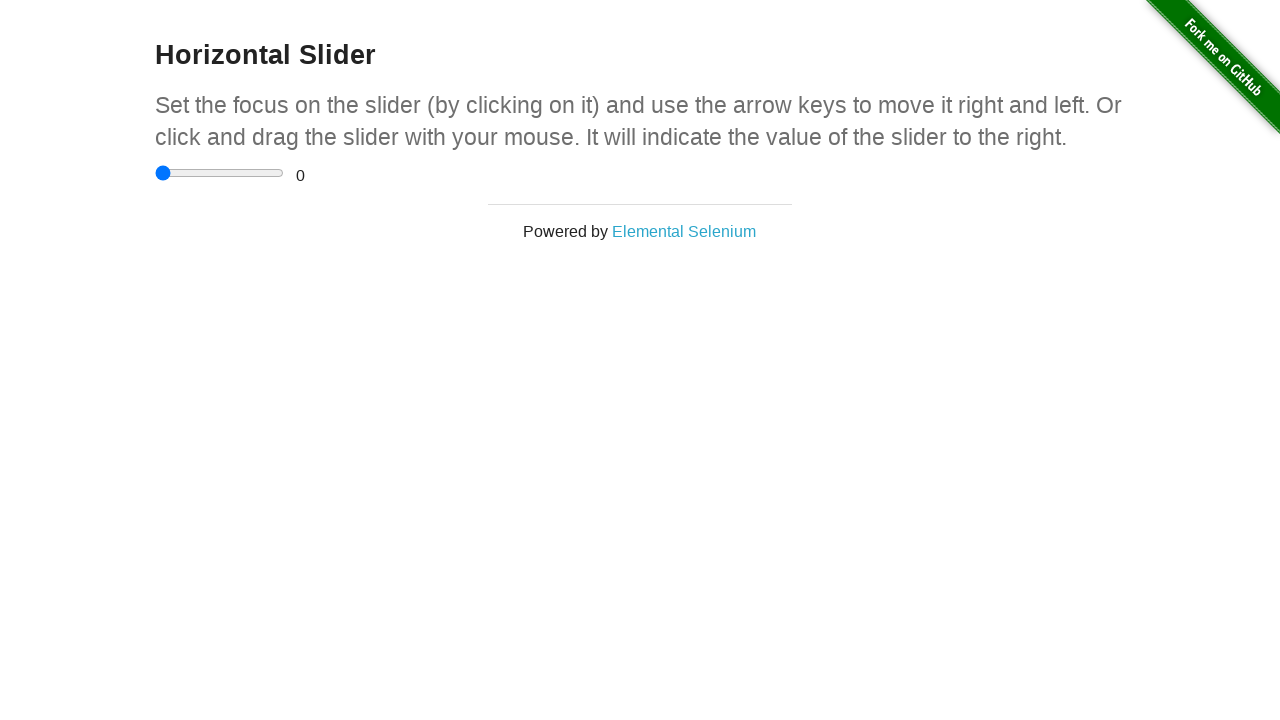

Verified page header text is 'Horizontal Slider'
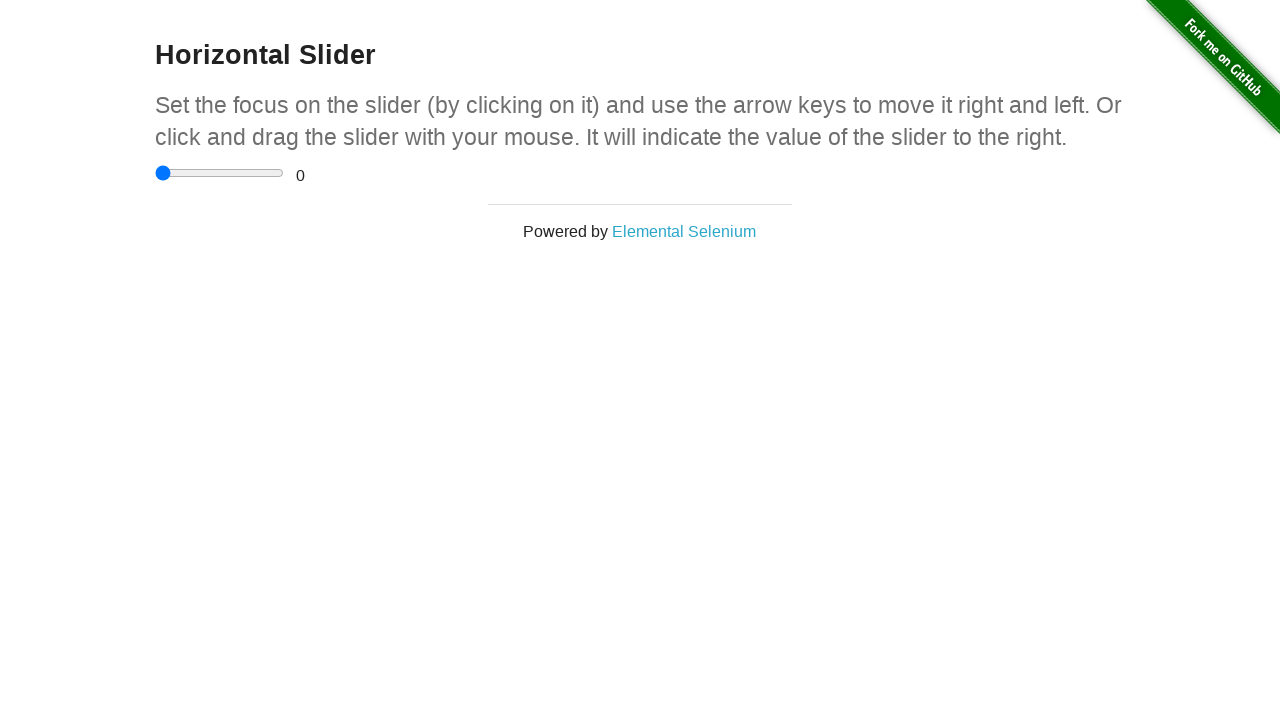

Located horizontal slider element
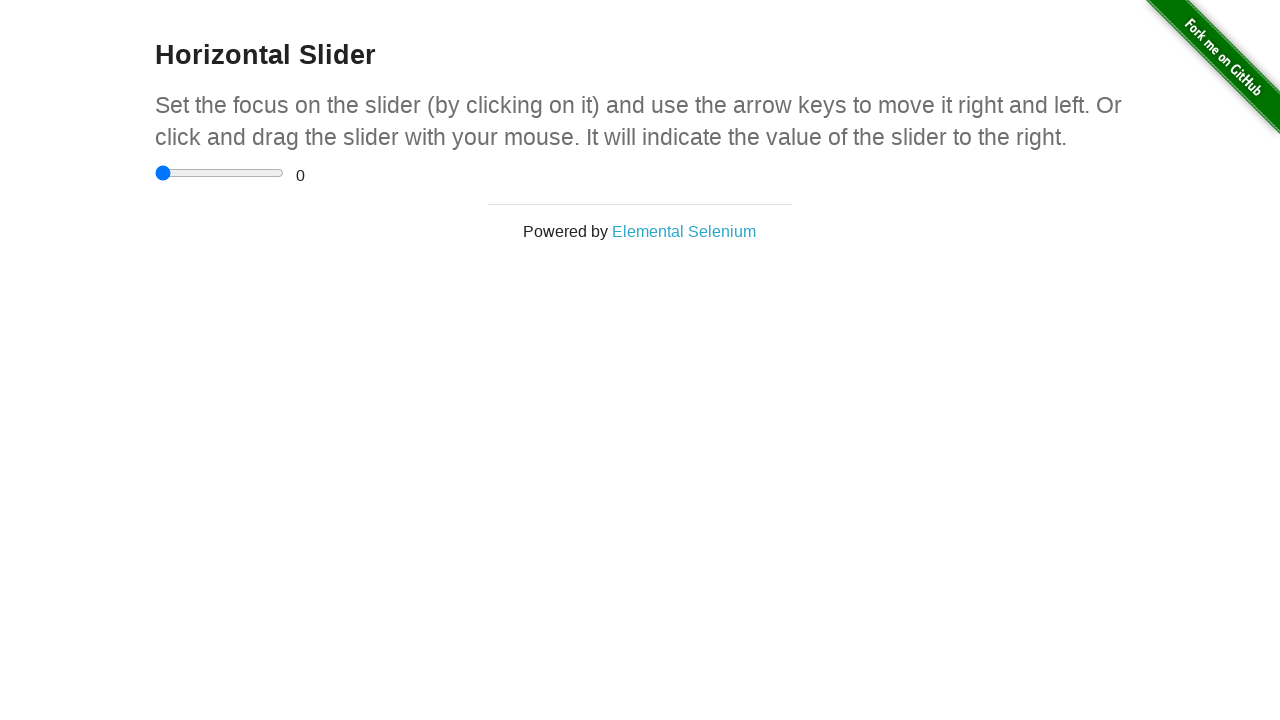

Located range value display element
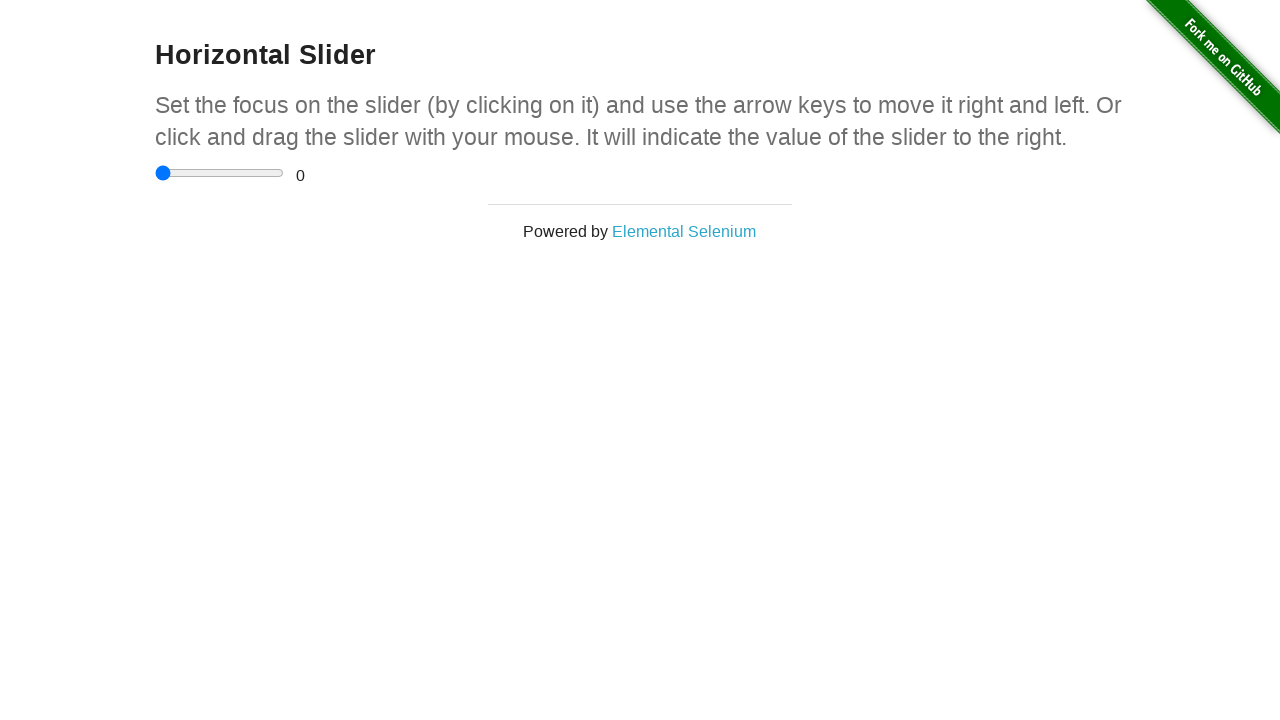

Verified initial slider value is 0
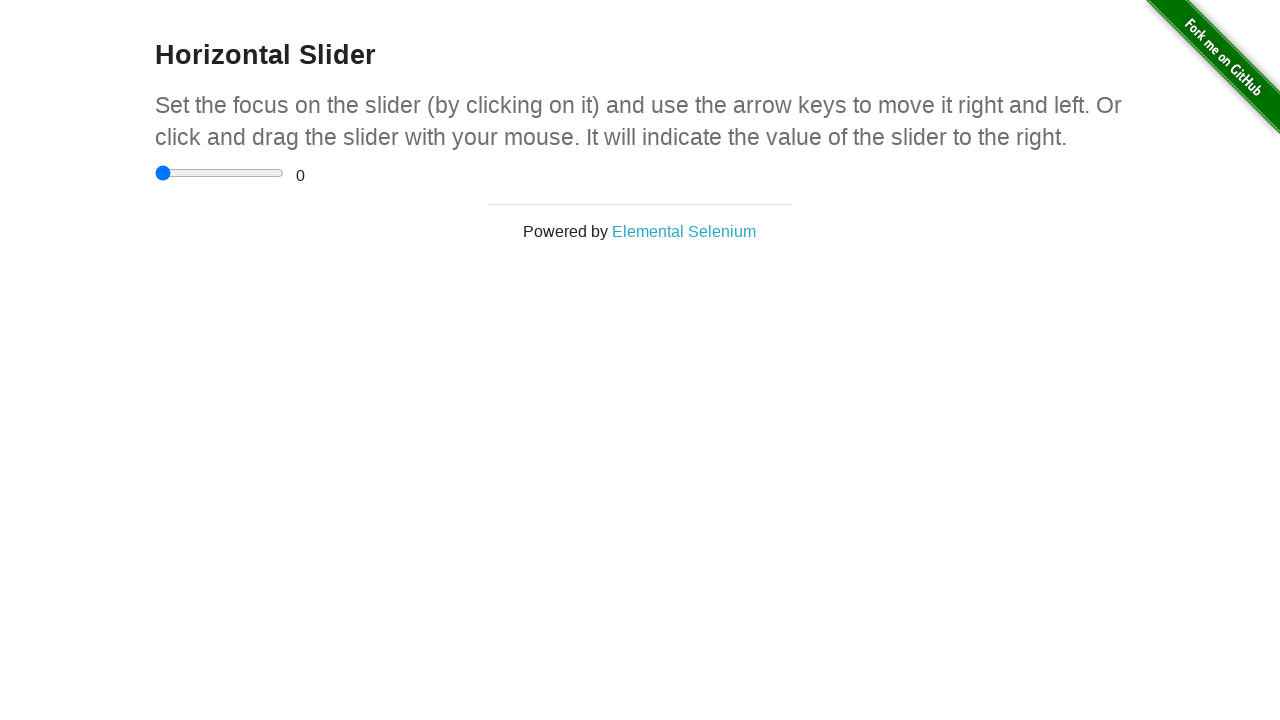

Clicked on slider to focus it at (220, 173) on #content > div > div > input[type=range]
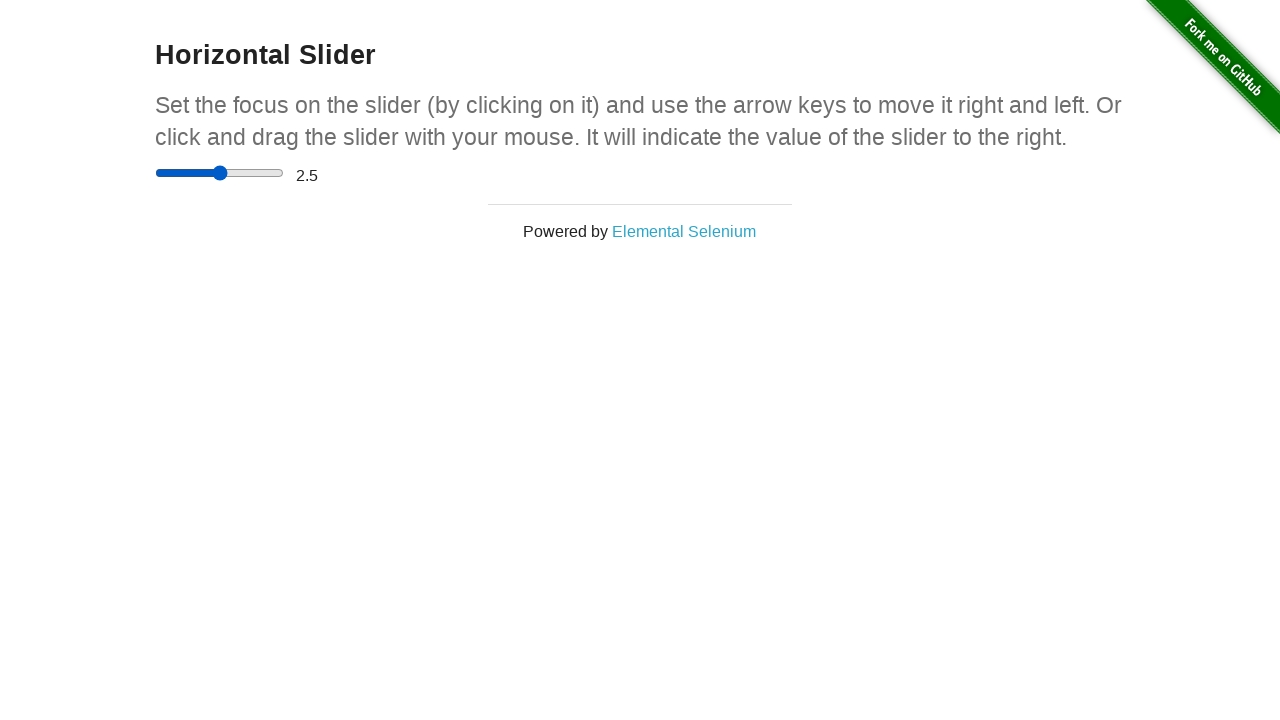

Pressed ArrowRight key to move slider towards position 3 on #content > div > div > input[type=range]
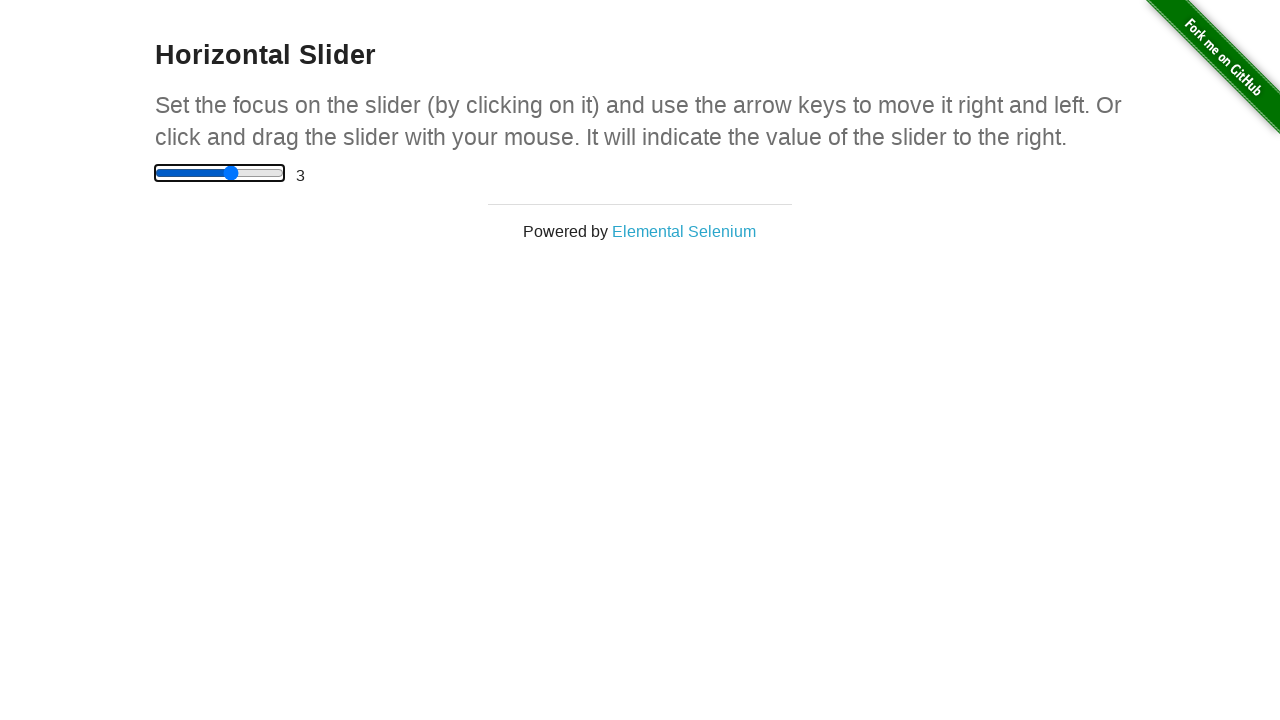

Verified slider value is now 3
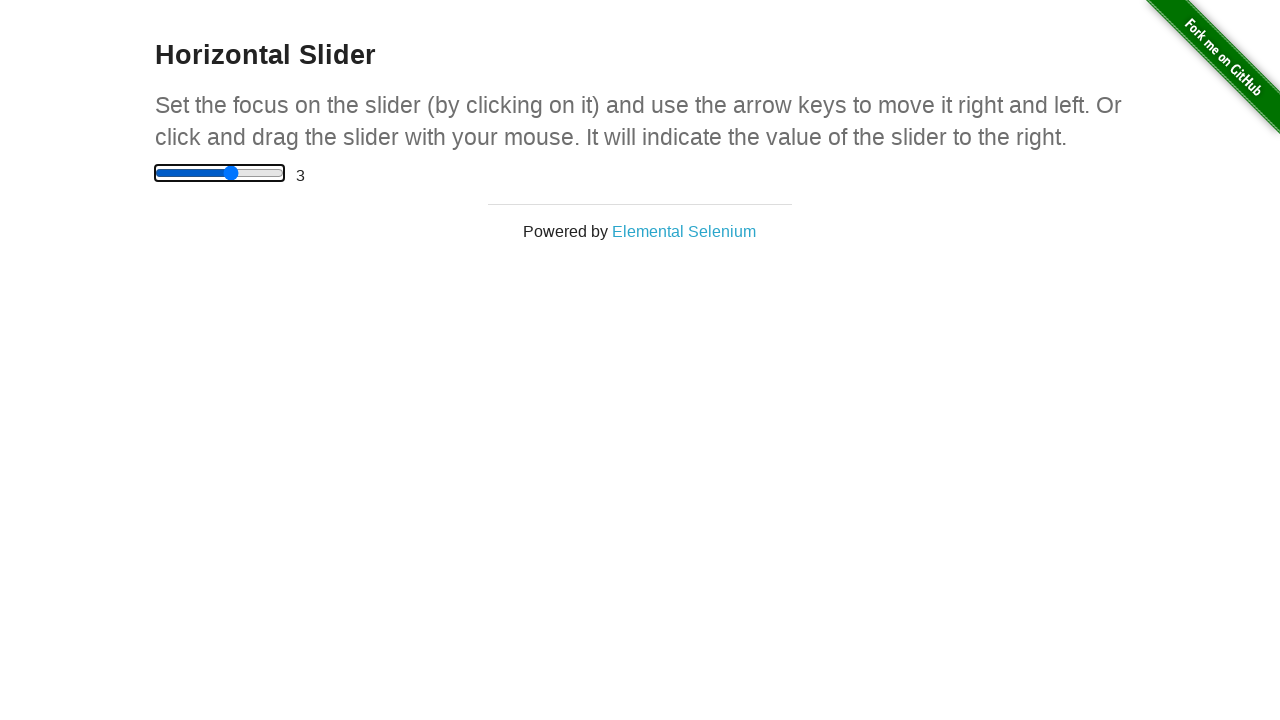

Verified slider is visible on the page
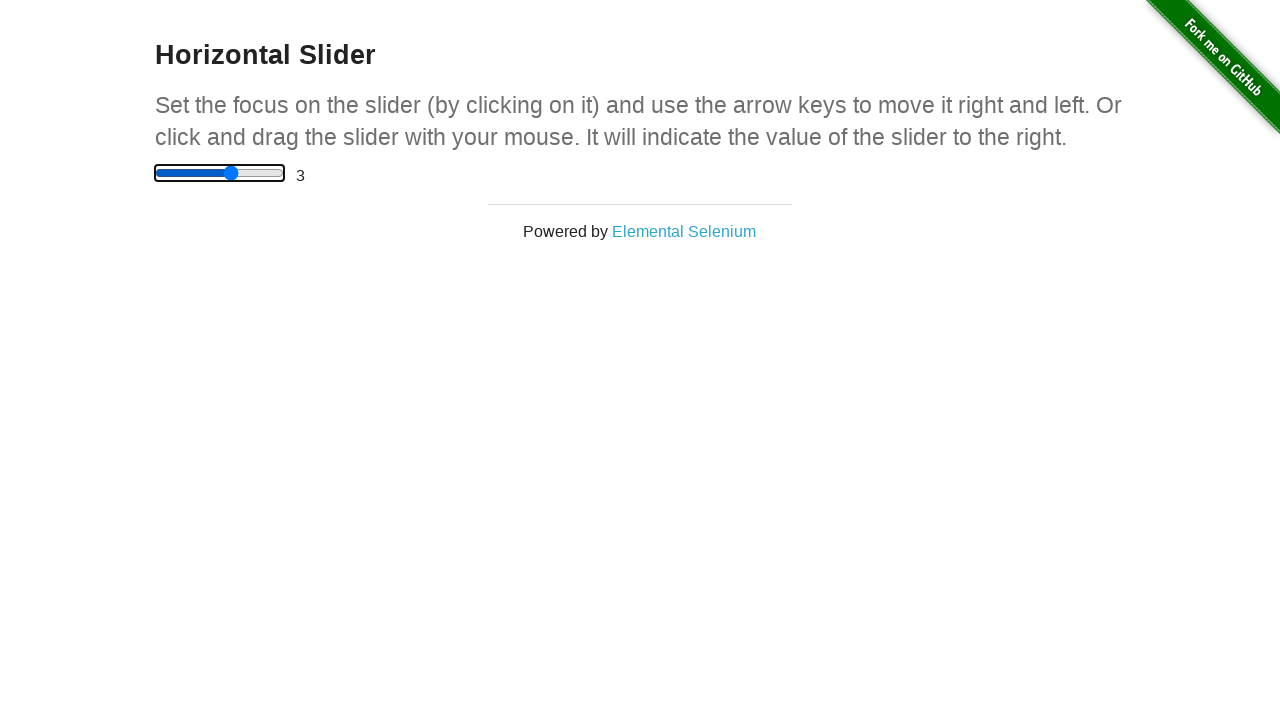

Verified slider is enabled for interaction
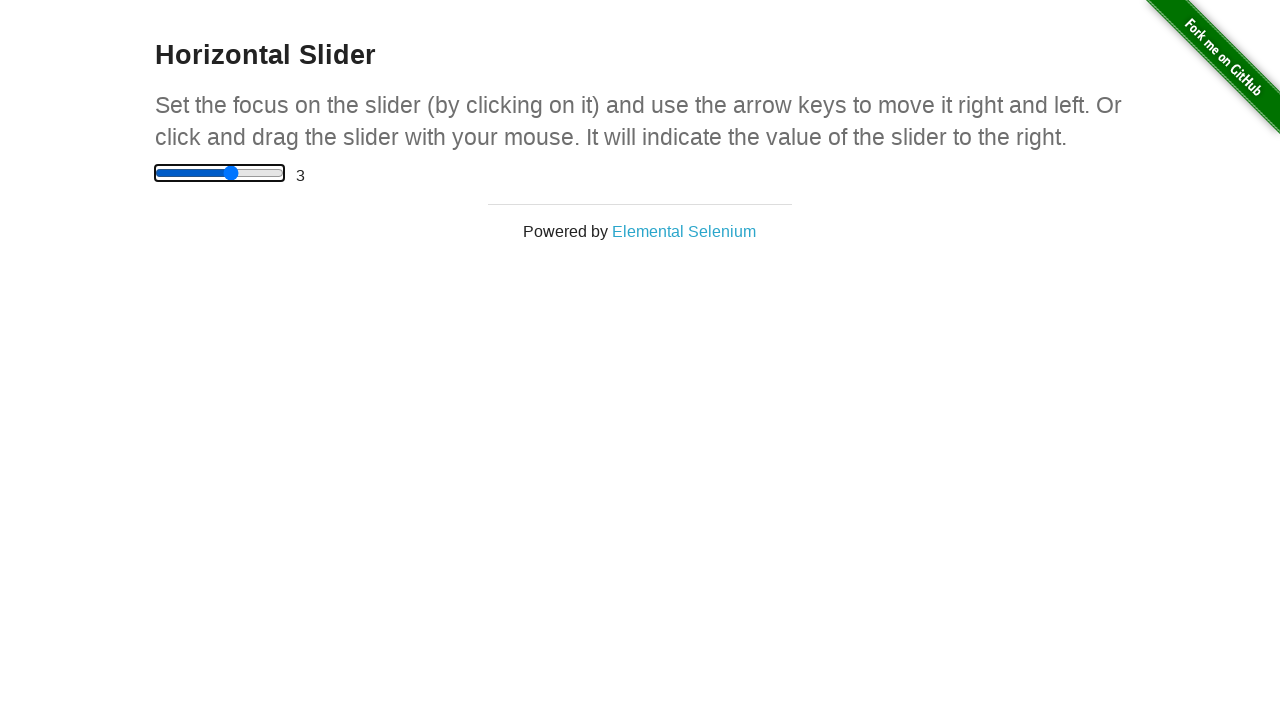

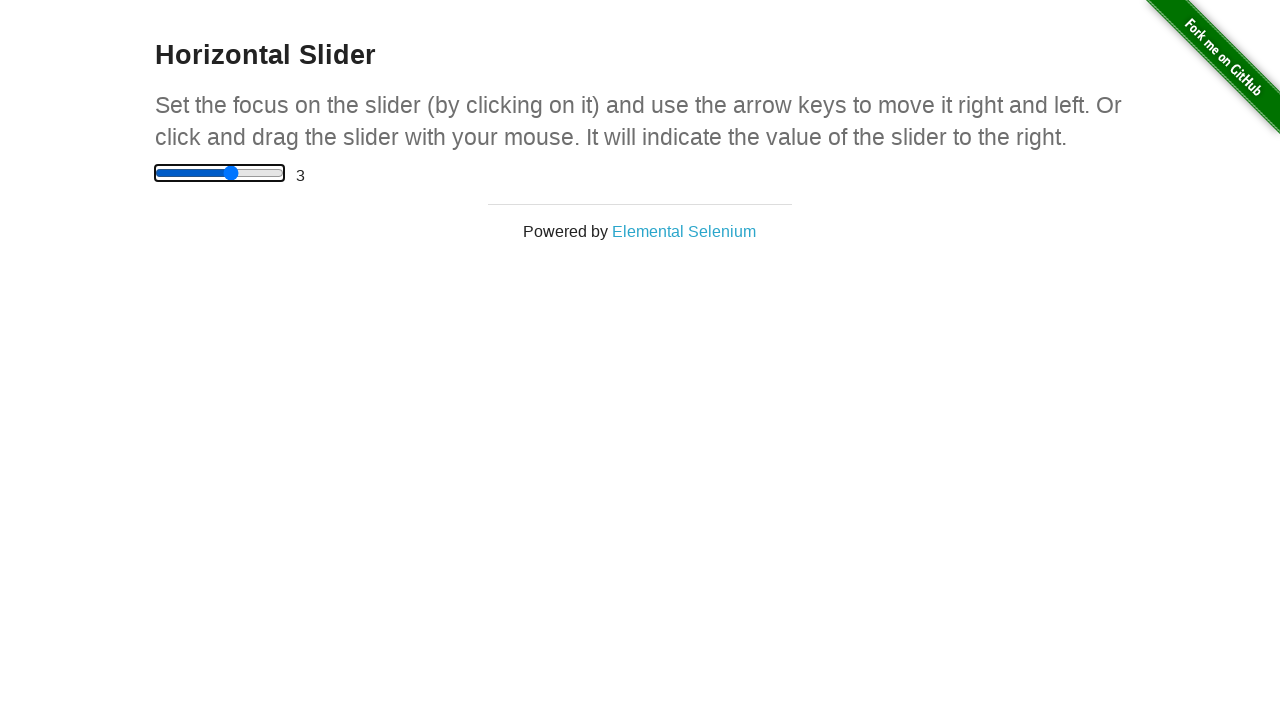